Tests right-click context menu functionality by right-clicking a button, selecting Copy option, and accepting the resulting alert

Starting URL: https://swisnl.github.io/jQuery-contextMenu/demo.html

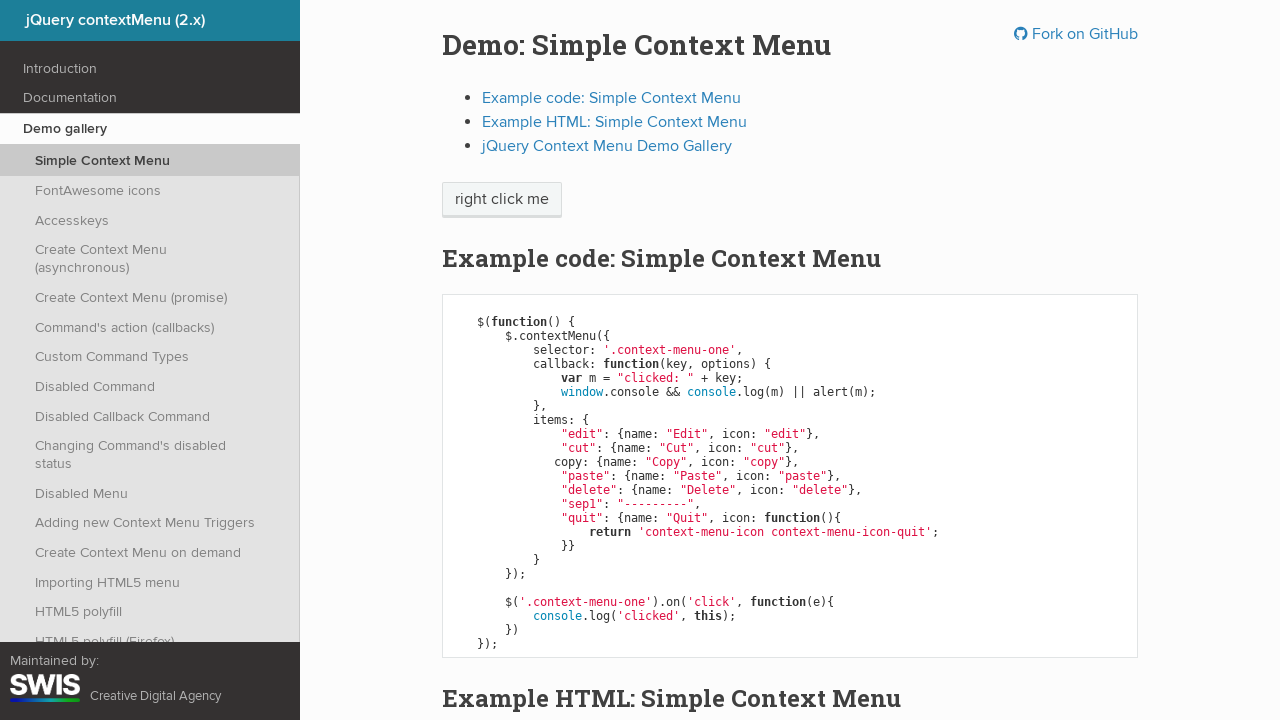

Located context menu button element
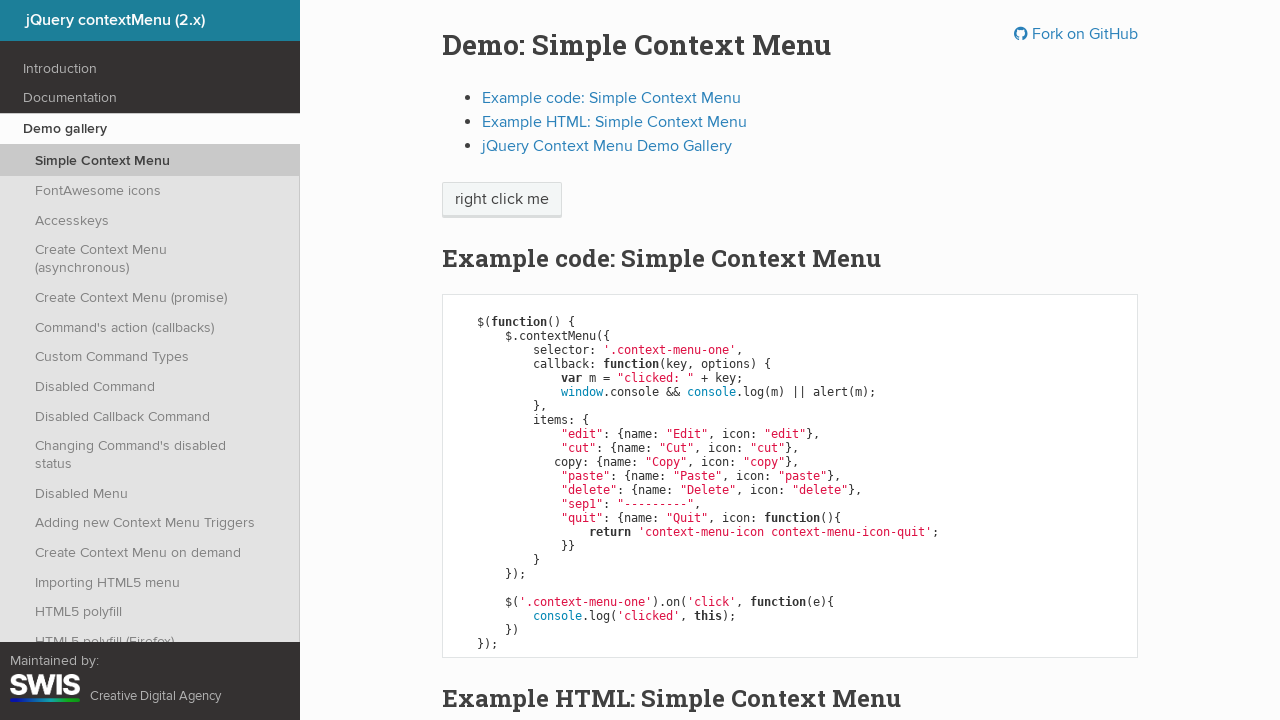

Right-clicked the context menu button at (502, 200) on xpath=//span[@class='context-menu-one btn btn-neutral']
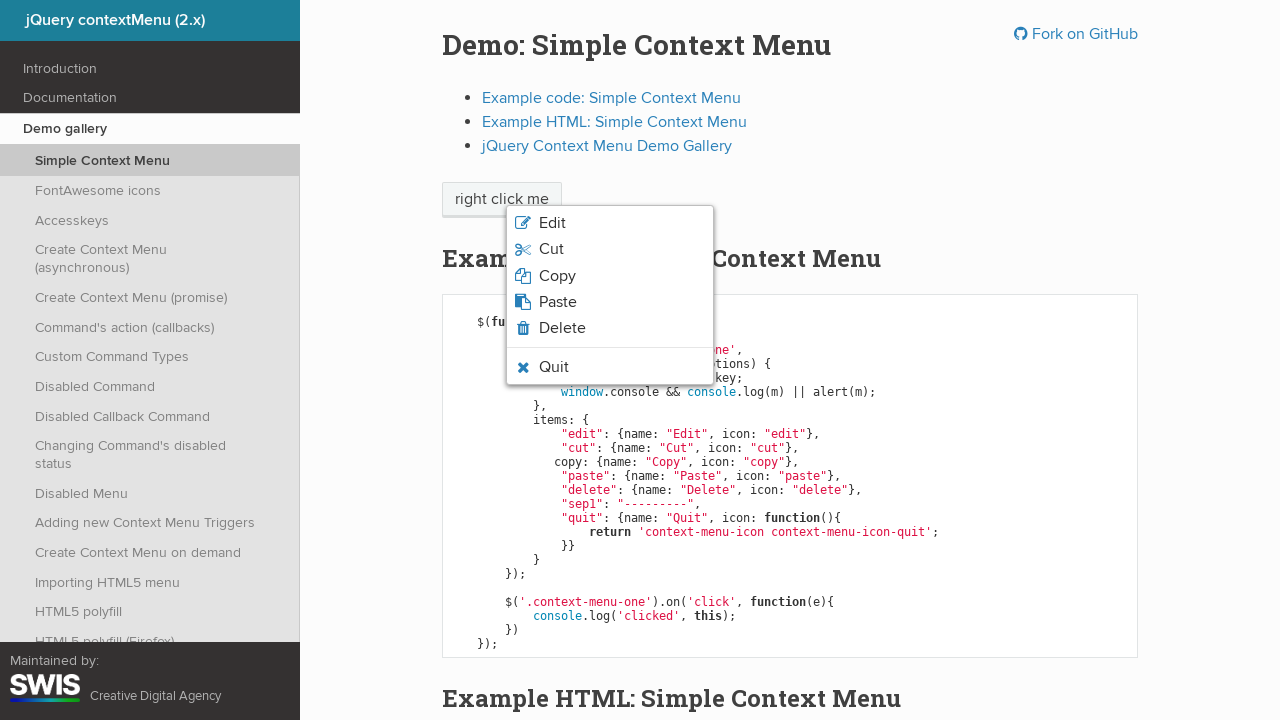

Clicked Copy option from context menu at (557, 276) on xpath=//span[normalize-space()='Copy']
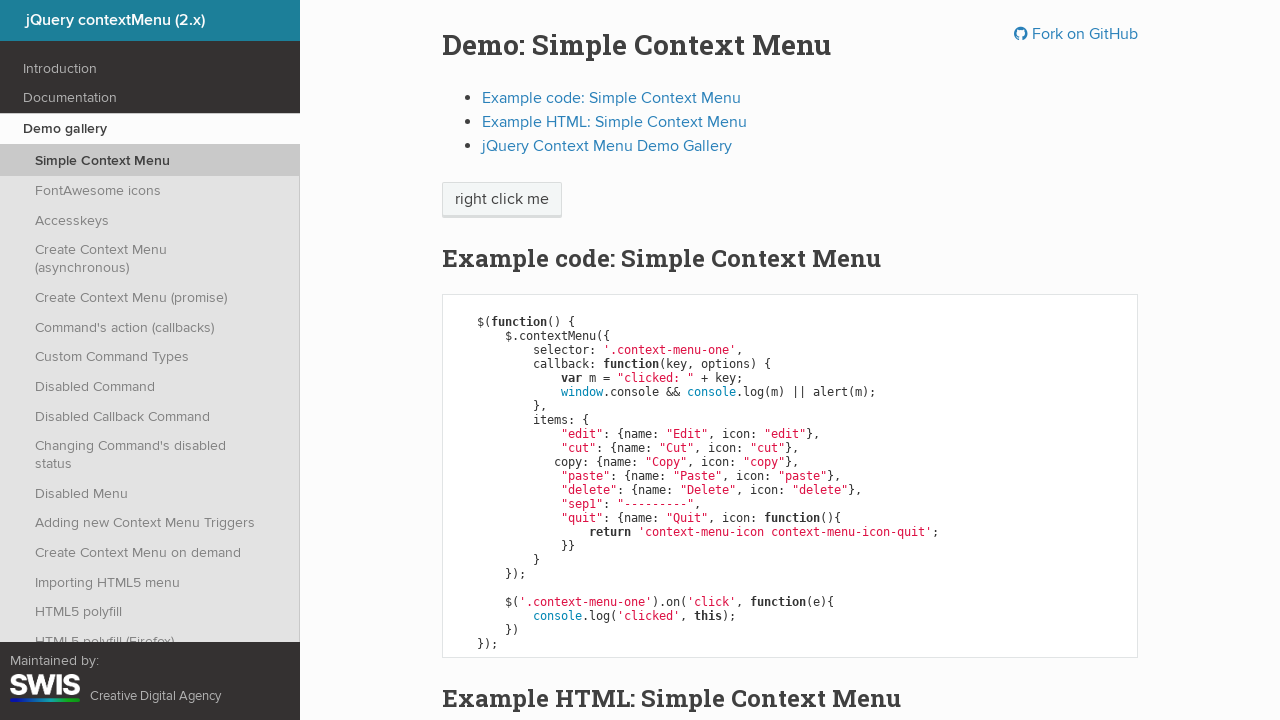

Set up alert dialog handler to accept alerts
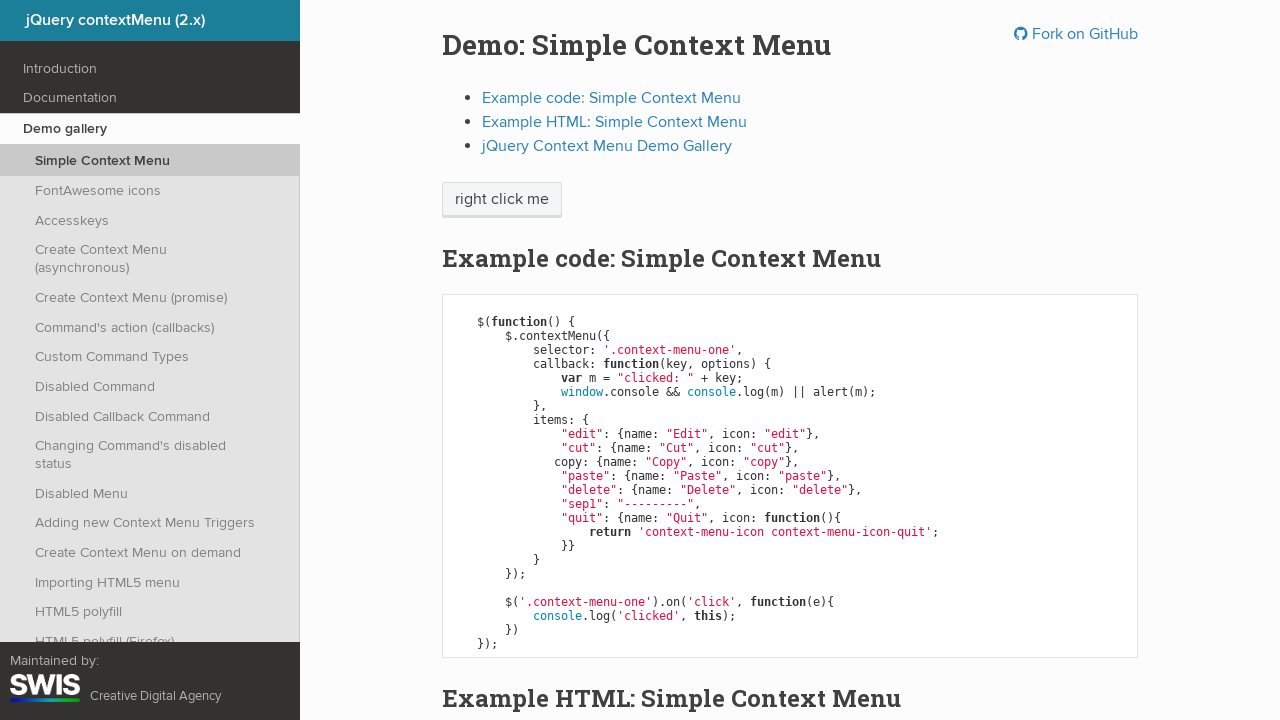

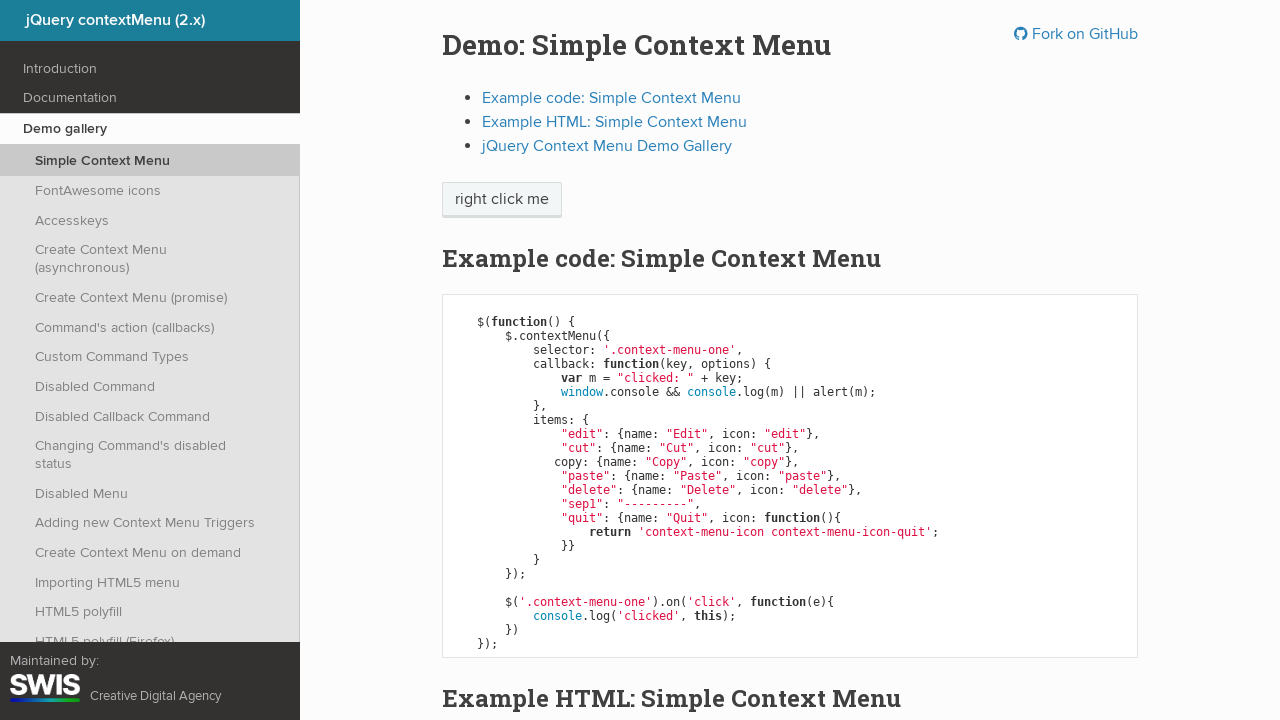